Tests unselecting and then selecting all checkboxes by clicking on the Checkboxes link and toggling each checkbox

Starting URL: https://the-internet.herokuapp.com/

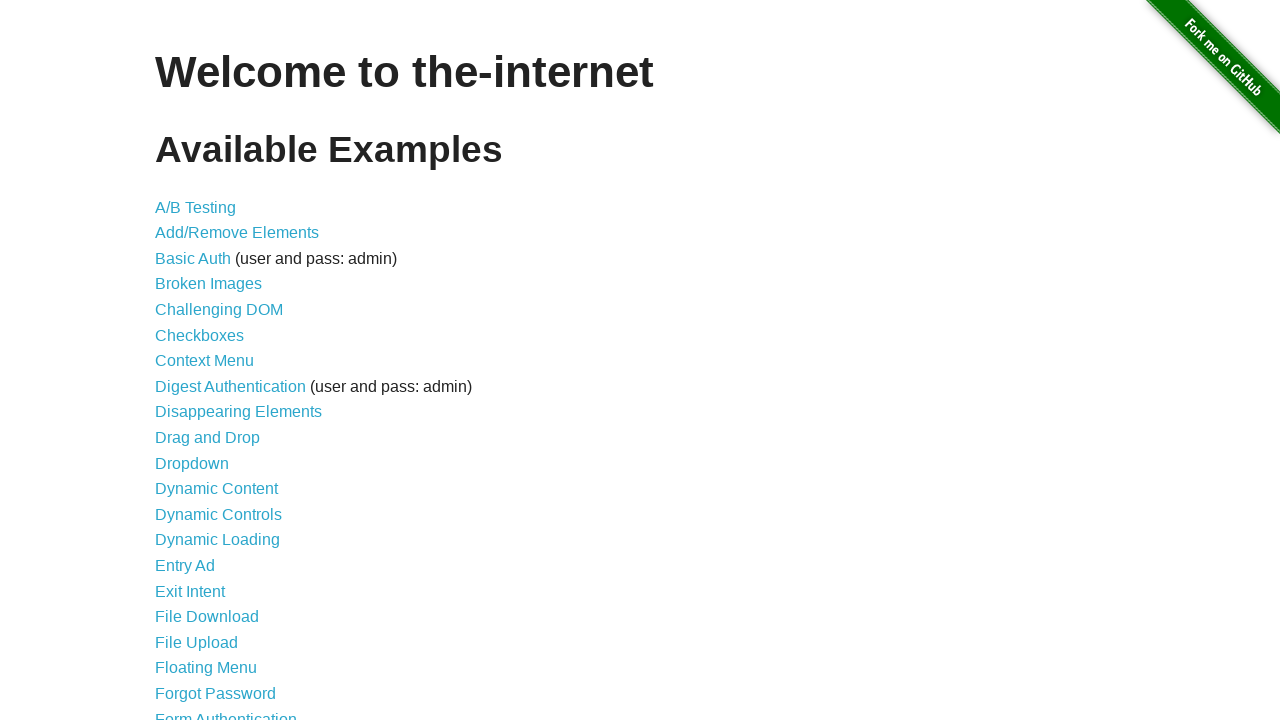

Clicked on Checkboxes link at (200, 335) on text=Checkboxes
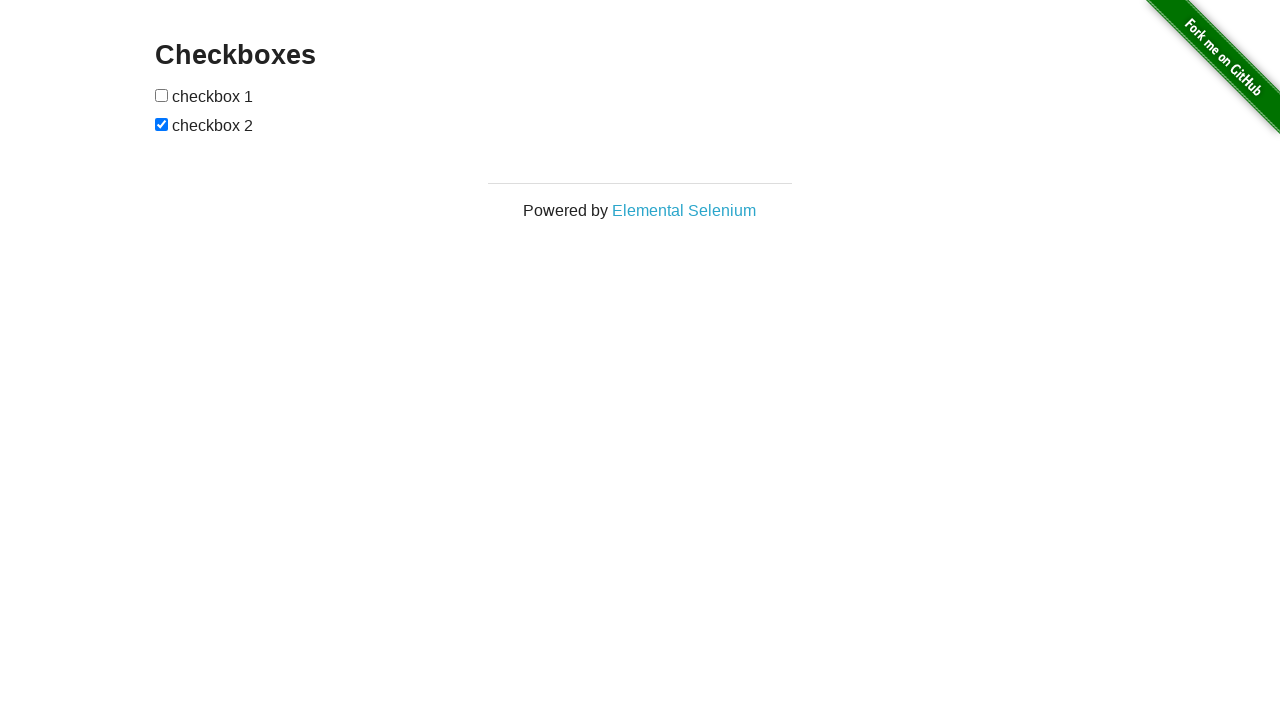

Located all checkboxes in the form
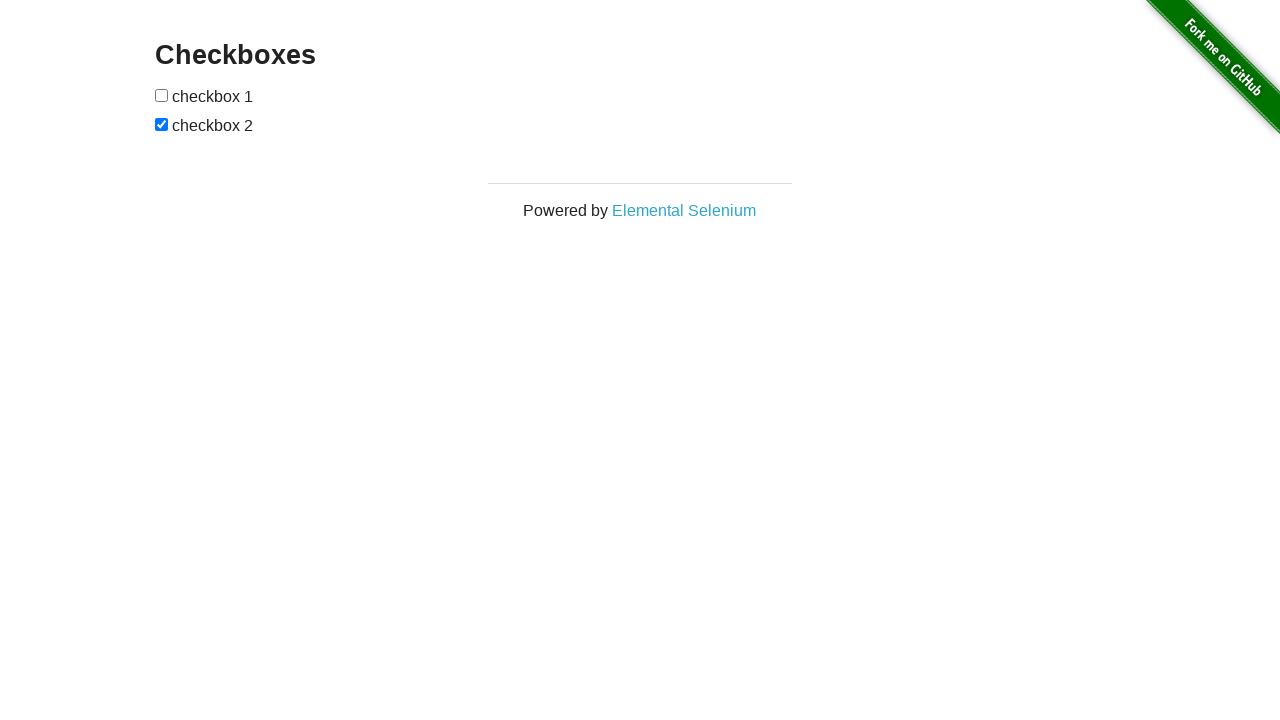

Checked checkbox 1 at (162, 95) on xpath=//form[@id='checkboxes']//input >> nth=0
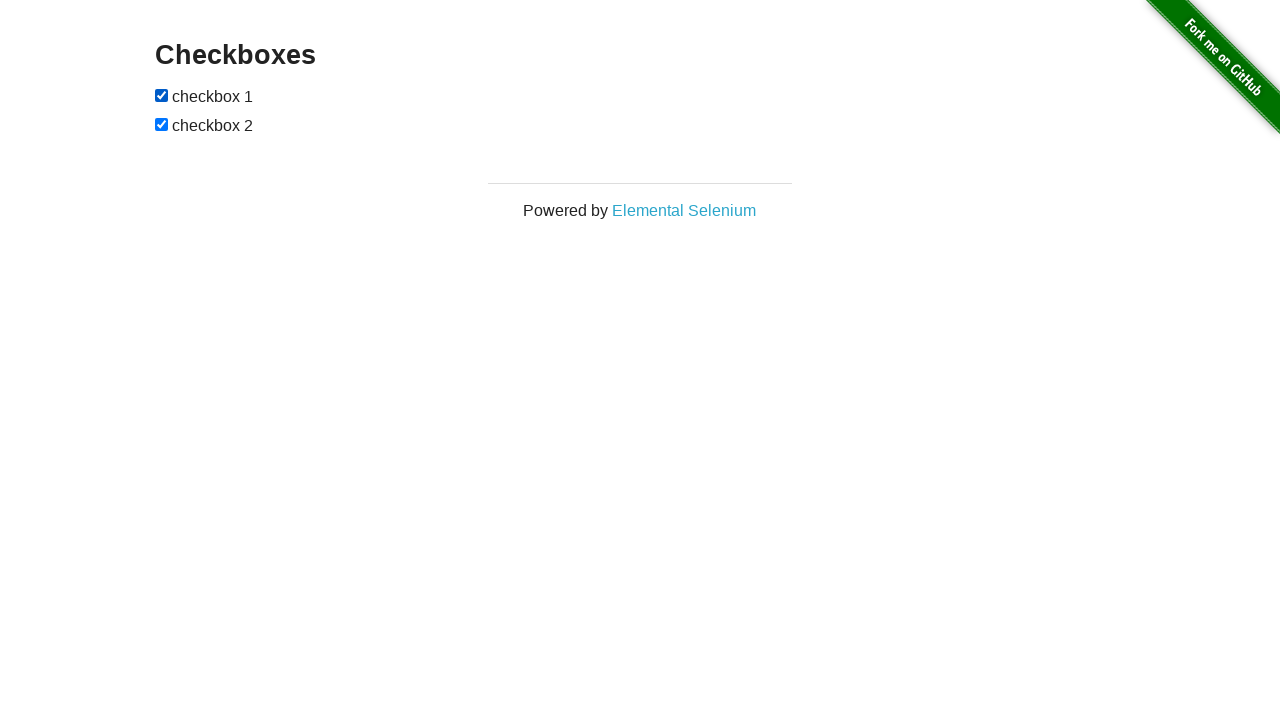

Unchecked checkbox 2 at (162, 124) on xpath=//form[@id='checkboxes']//input >> nth=1
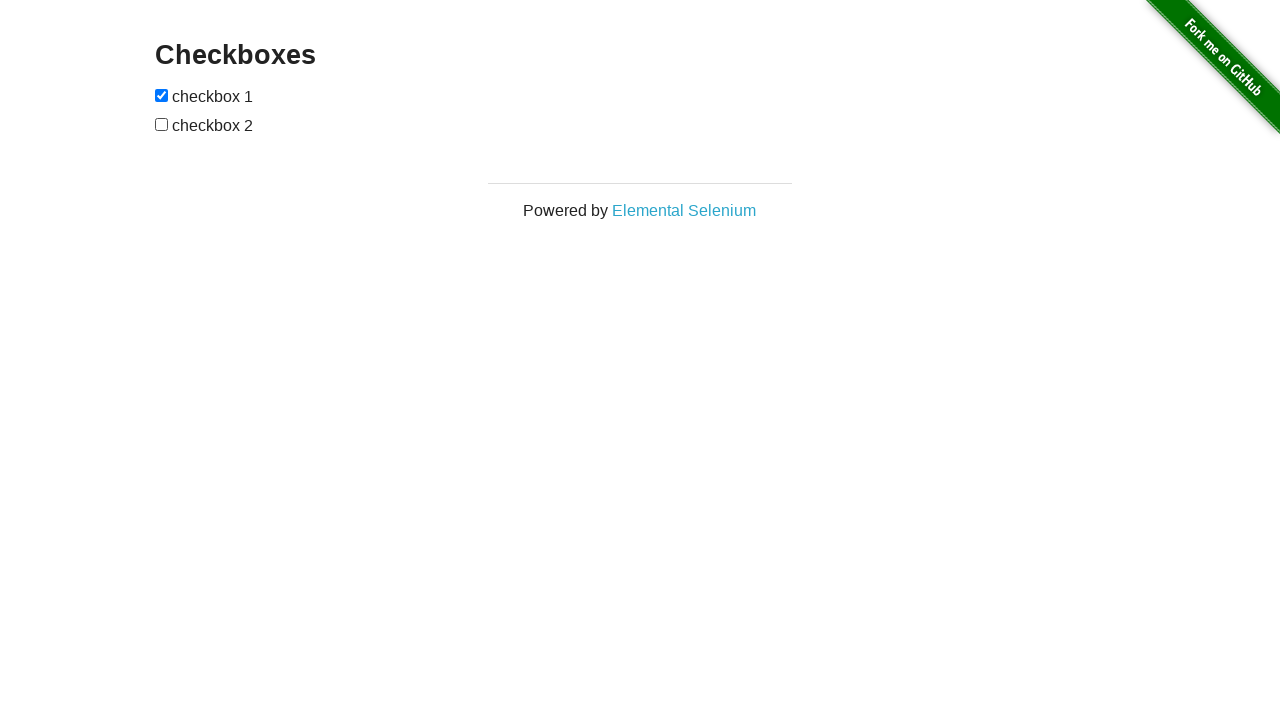

Checked checkbox 2 at (162, 124) on xpath=//form[@id='checkboxes']//input >> nth=1
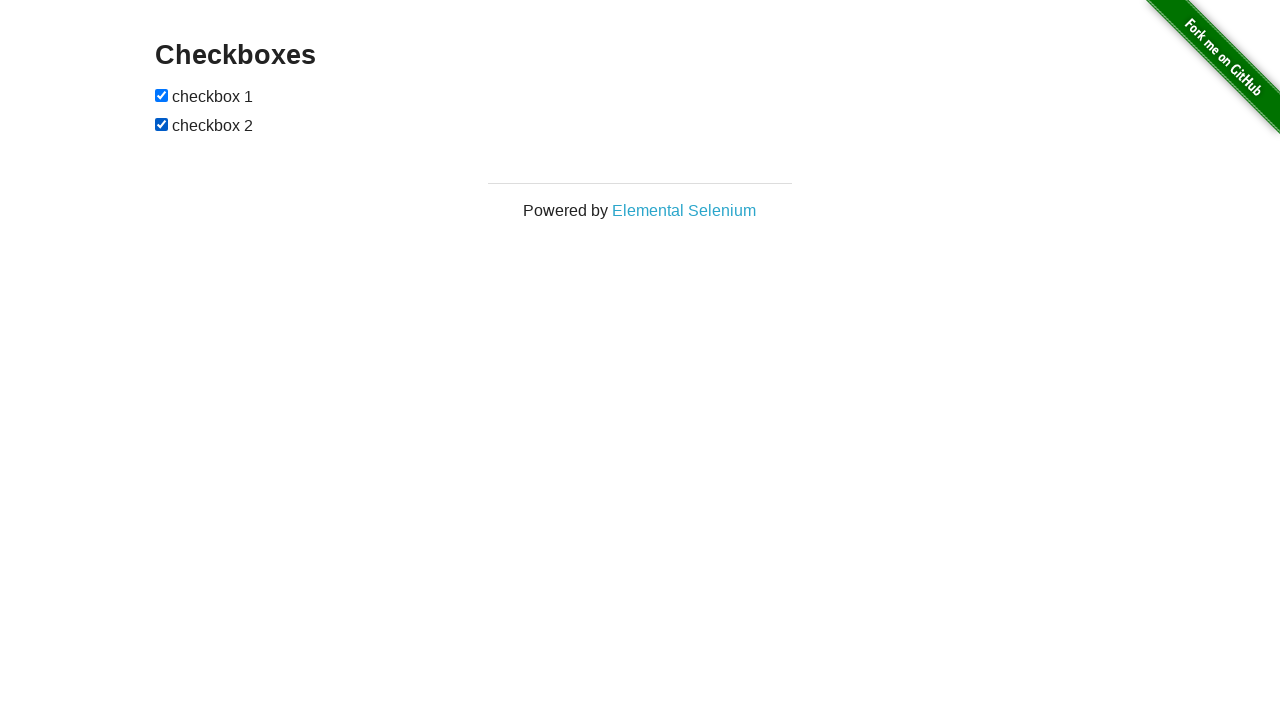

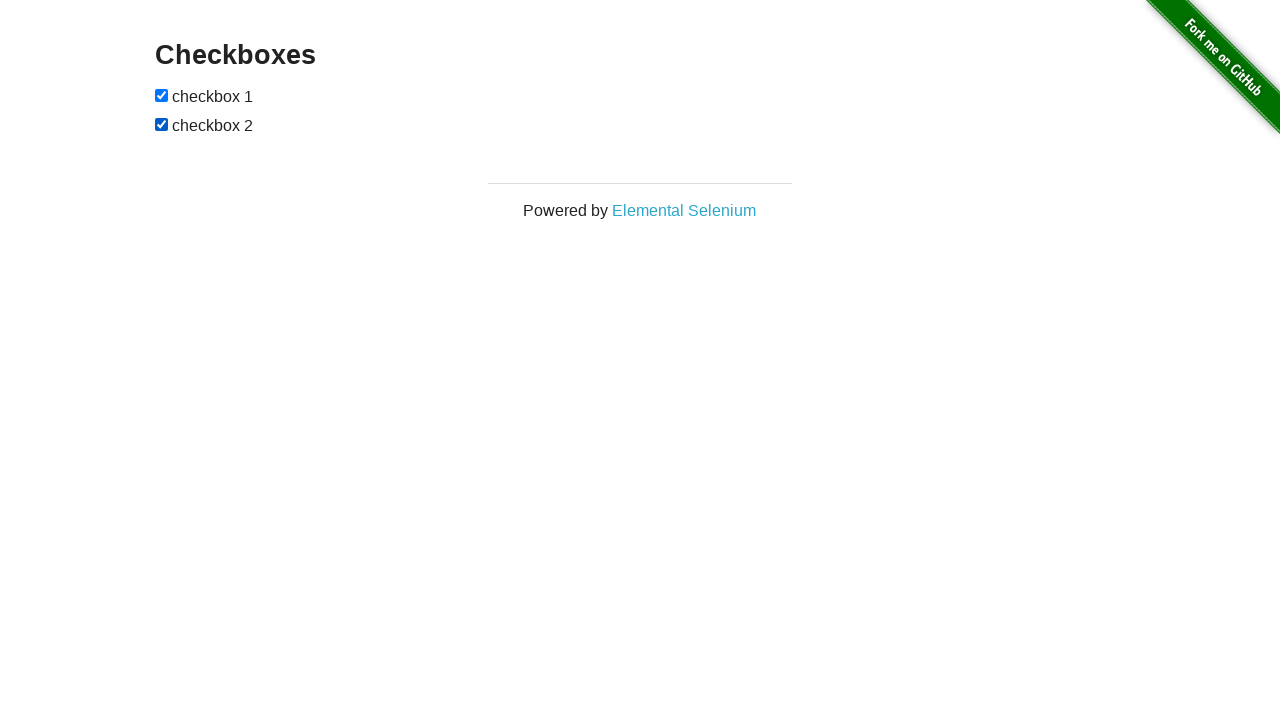